Tests iframe handling by switching between frames and extracting text content from elements within different iframes

Starting URL: https://demoqa.com/frames

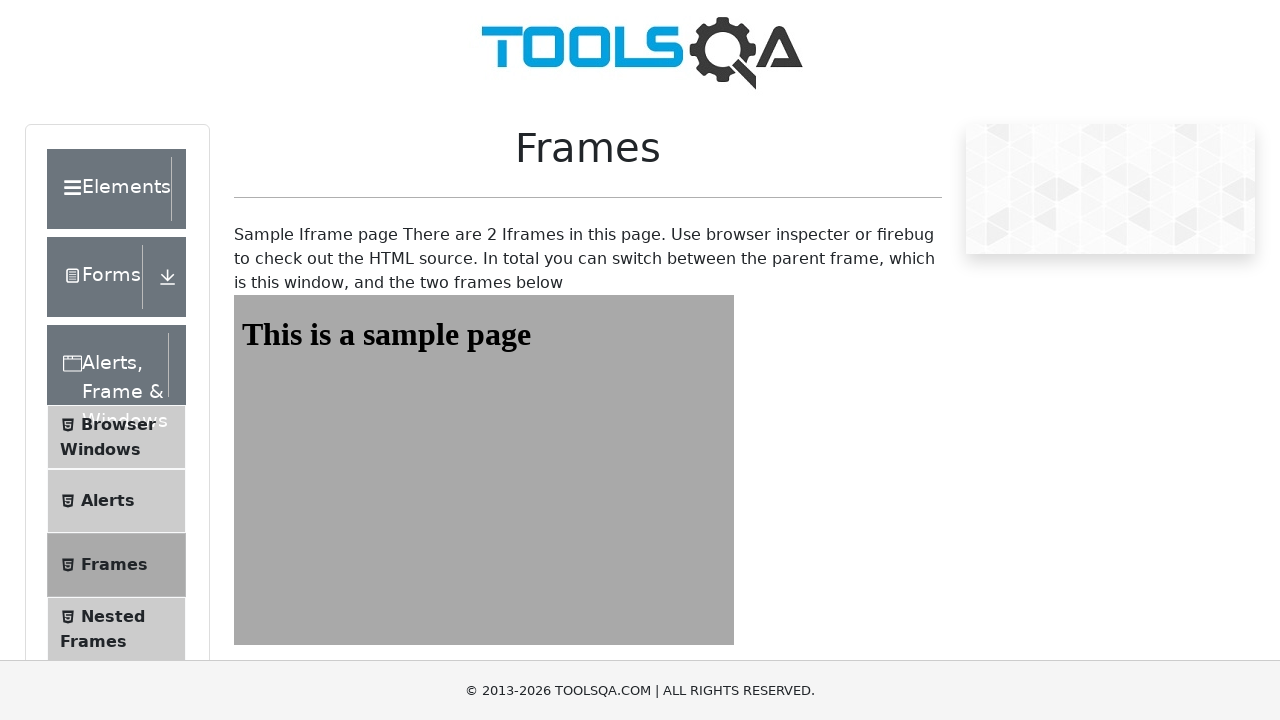

Navigated to iframe test page at https://demoqa.com/frames
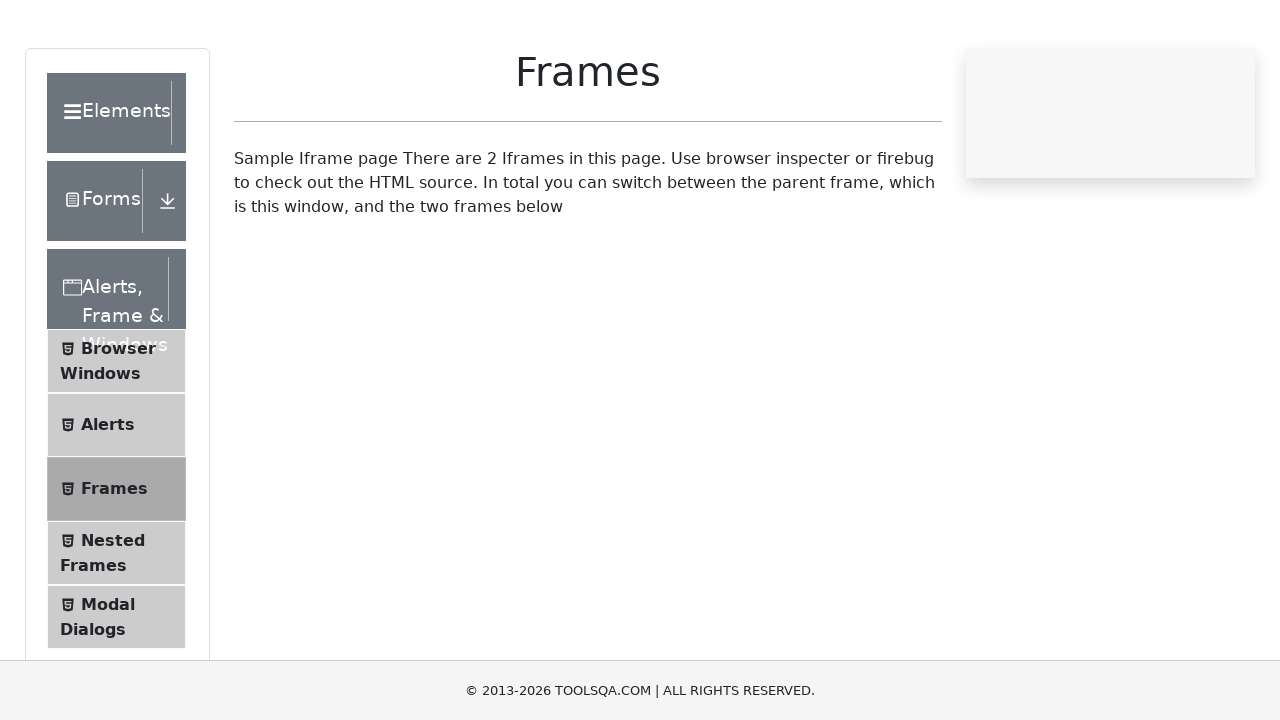

Located first iframe with id 'frame1'
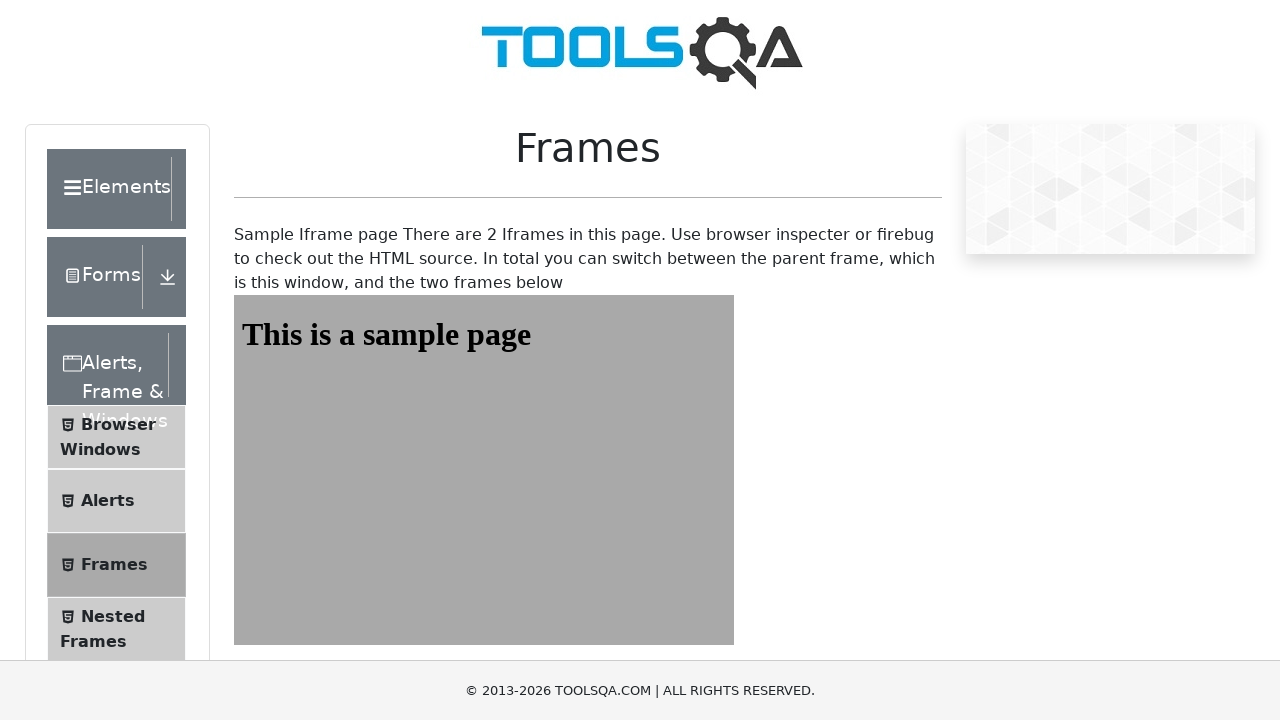

Extracted text from h1 element in first iframe: 'This is a sample page'
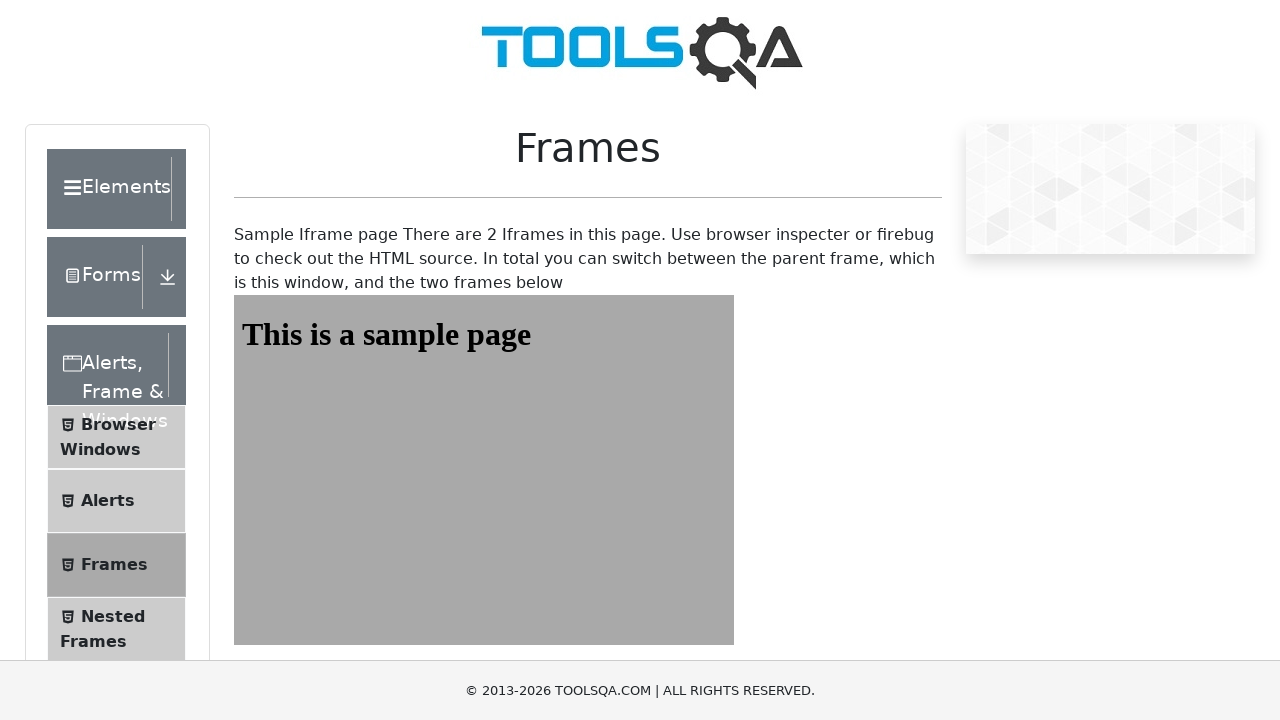

Printed extracted text from first iframe
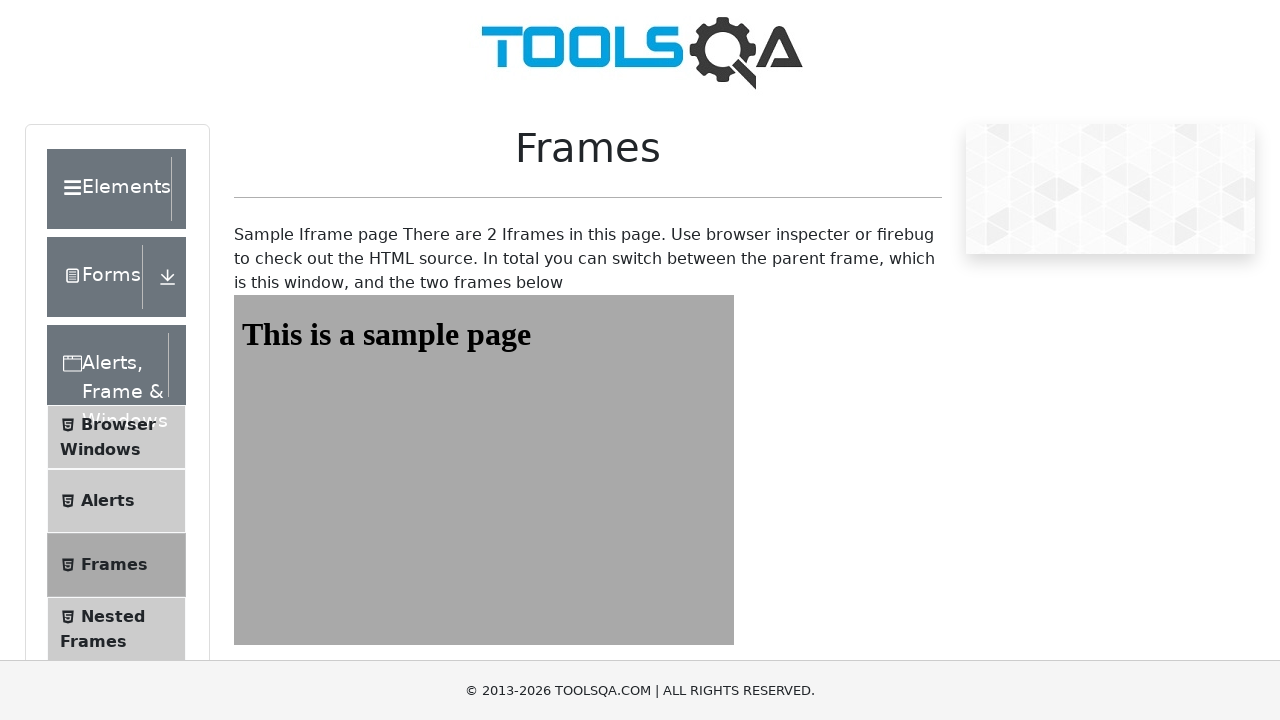

Located second iframe with id 'frame2'
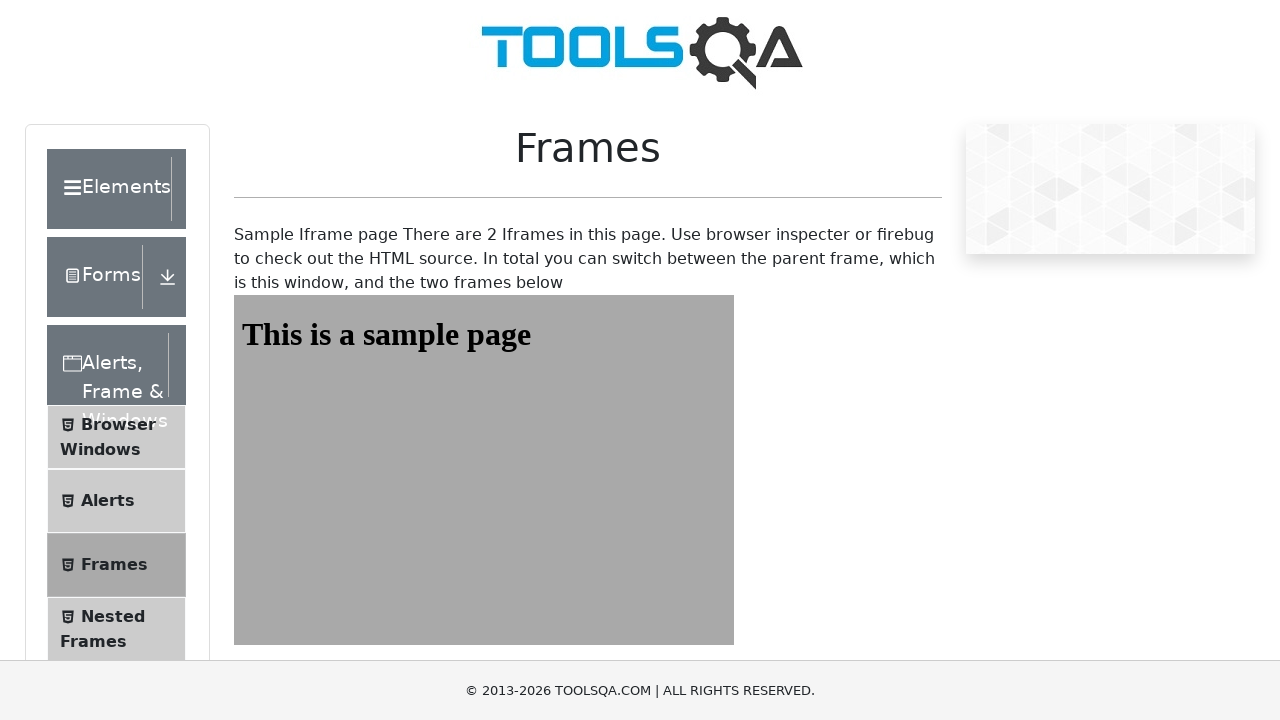

Verified second iframe is available
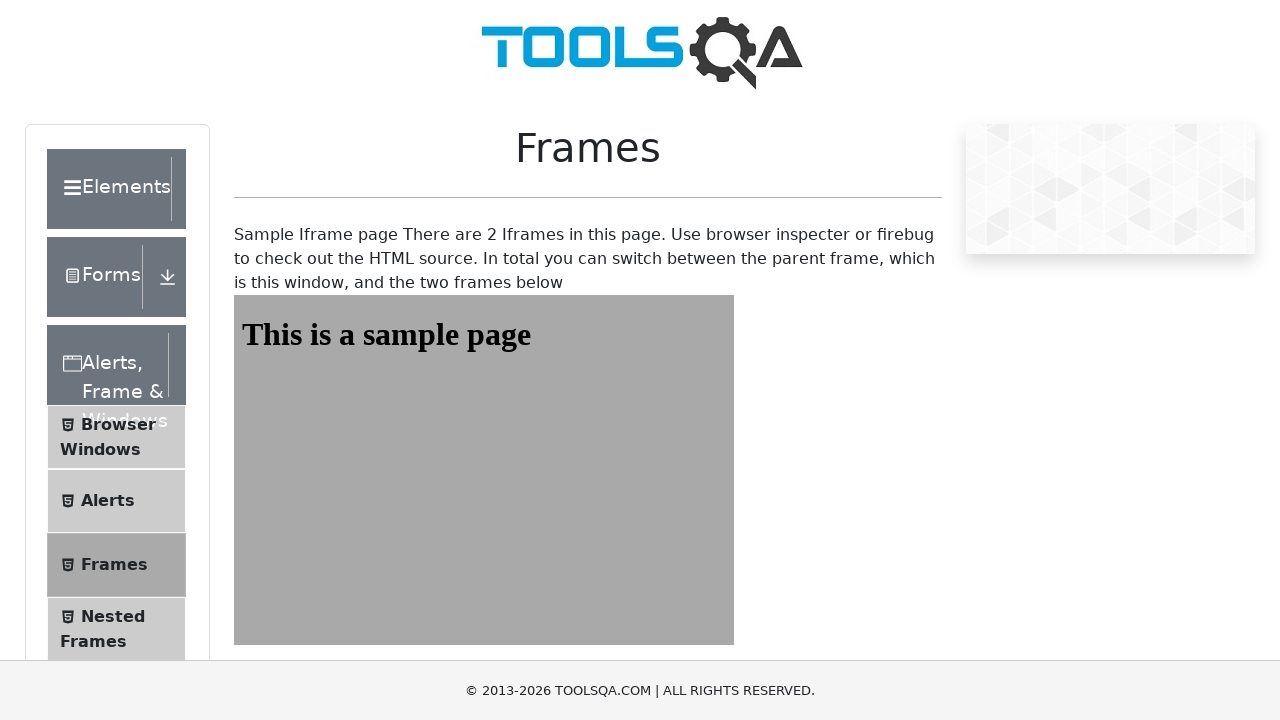

Successfully handled all iframe operations
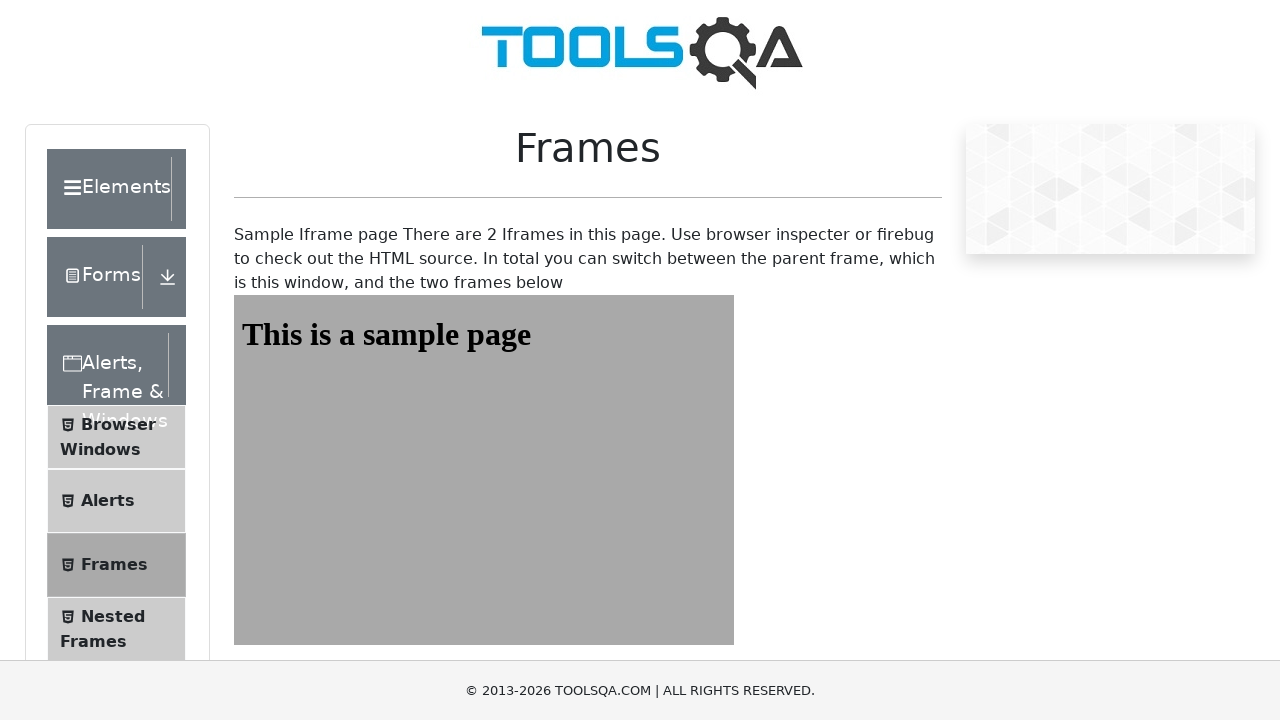

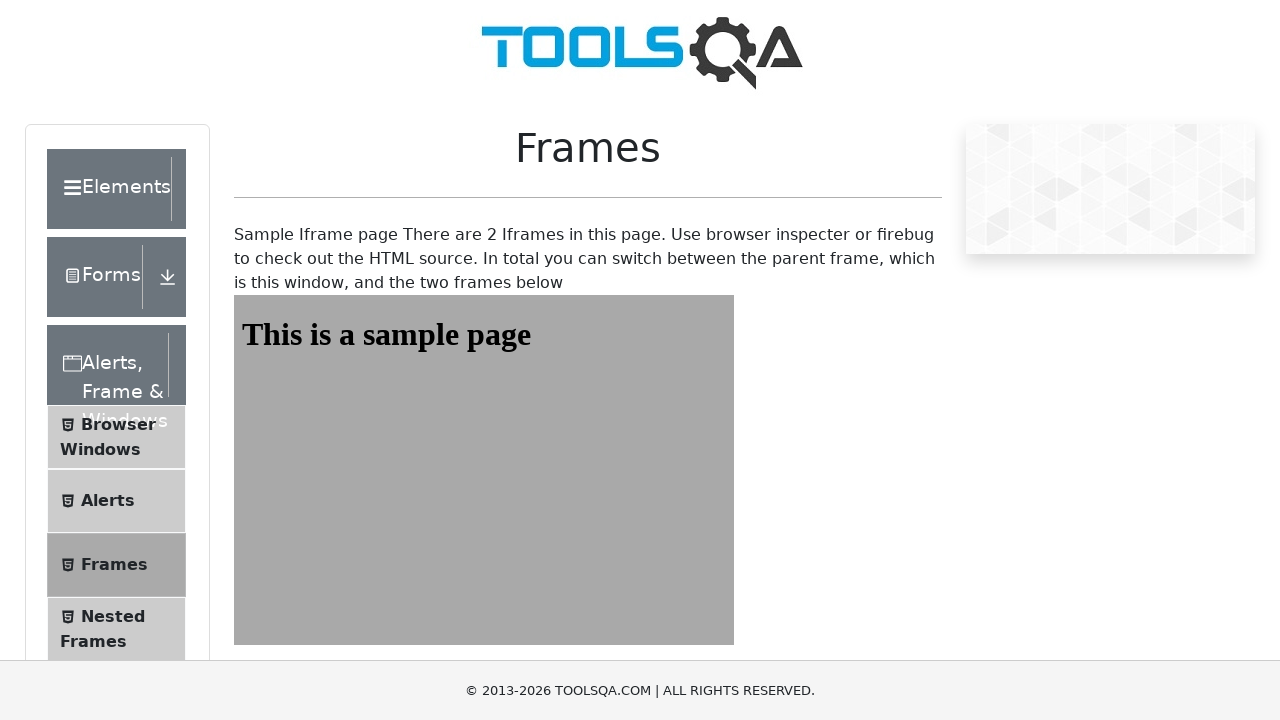